Navigates to a business contact form and fills in the email field, then takes a screenshot of the page

Starting URL: https://www.mycontactform.com/samples/businesscontact.php

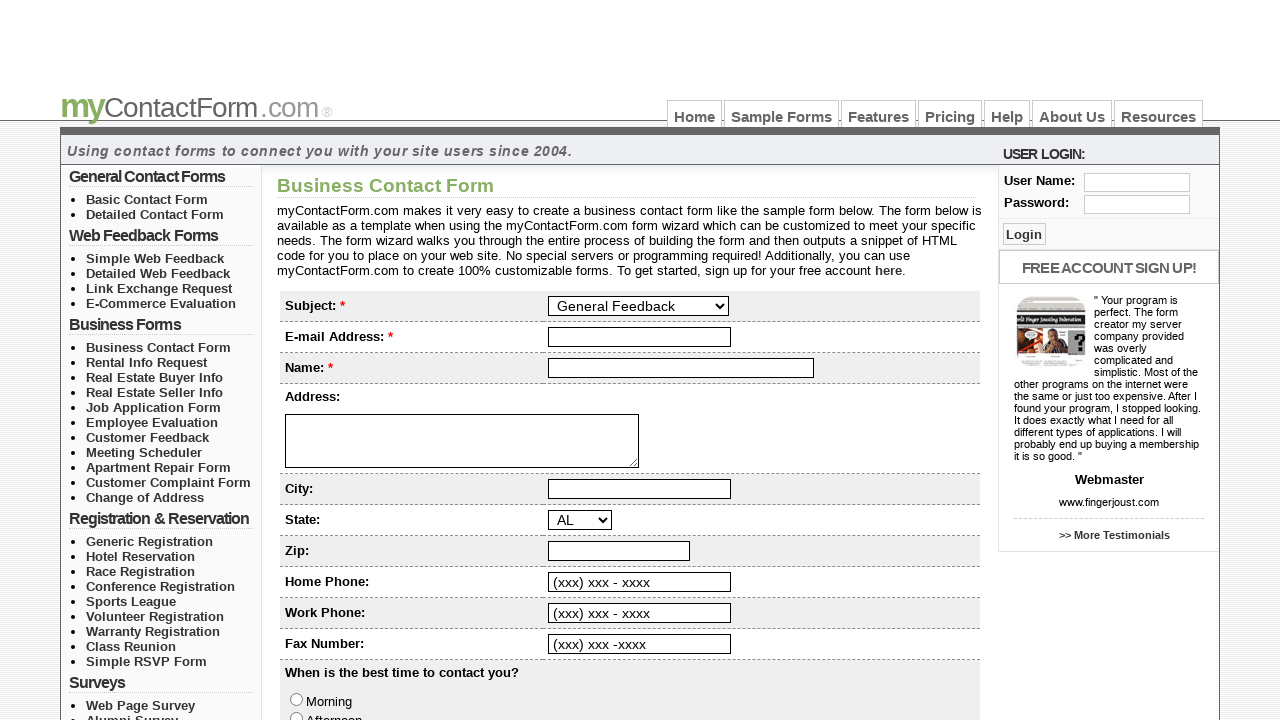

Navigated to business contact form page
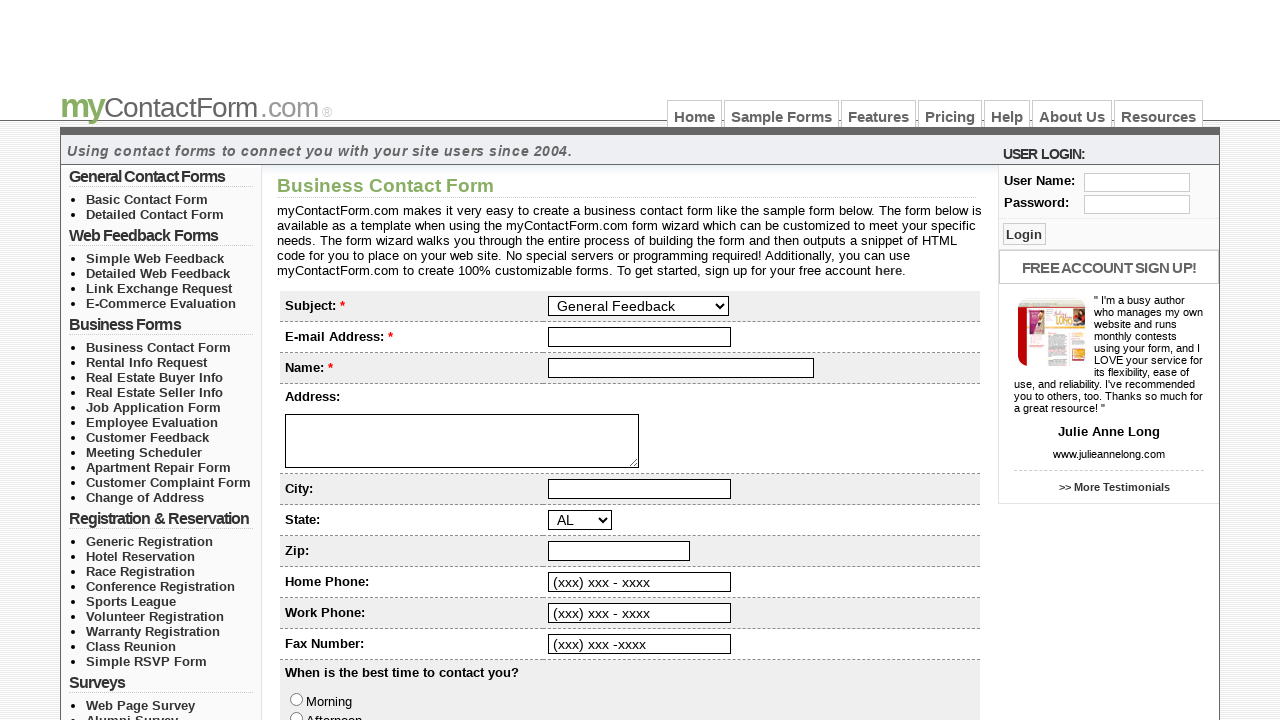

Filled email field with 'mukit@nexxvali.com' on input#email
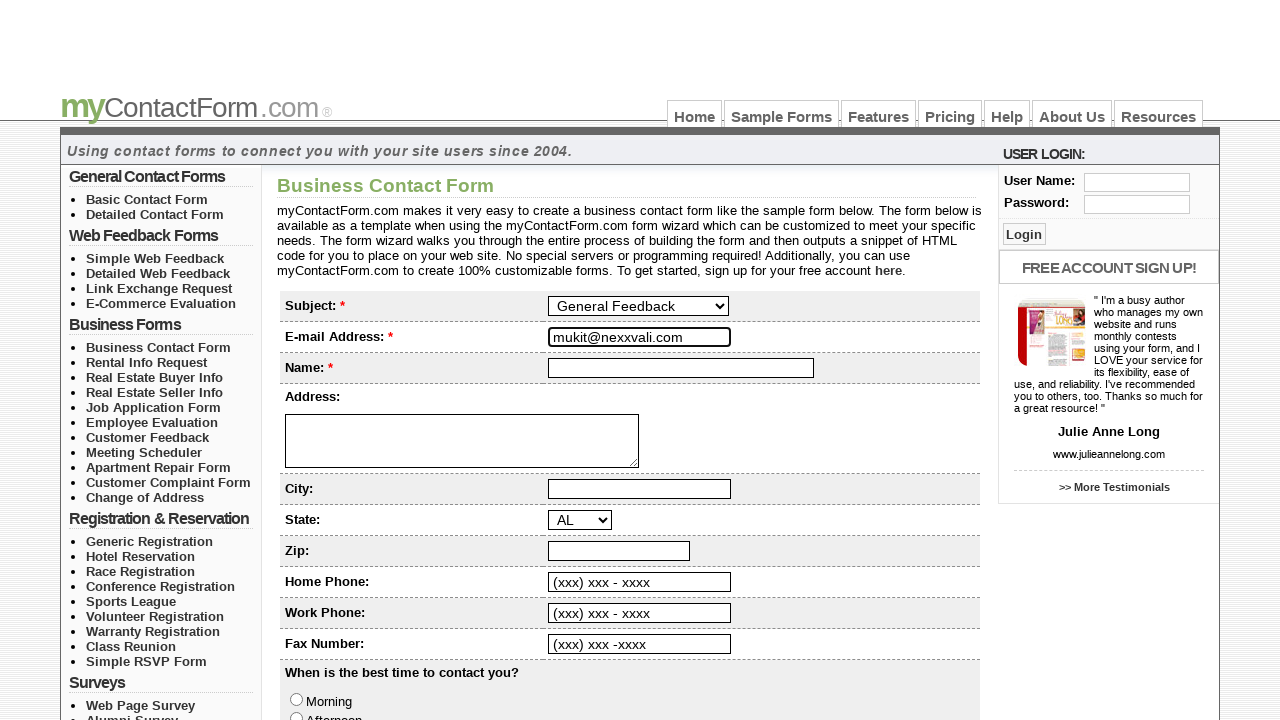

Took screenshot of completed business contact form
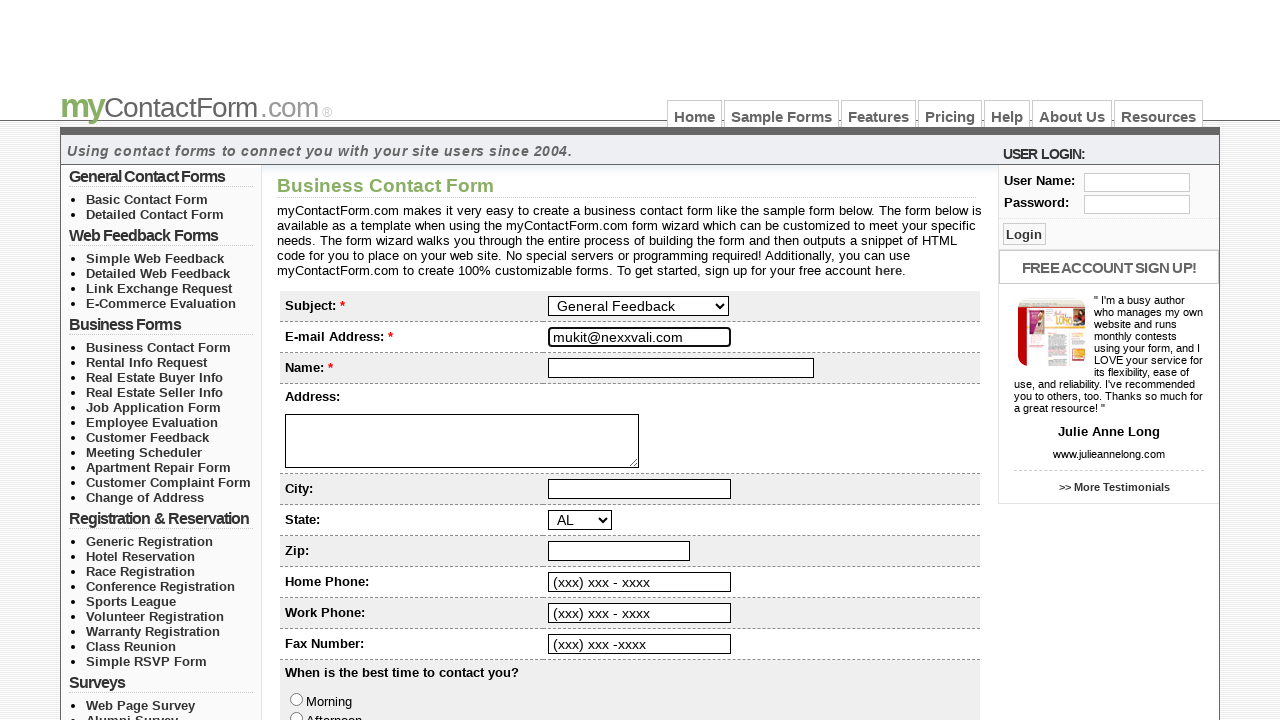

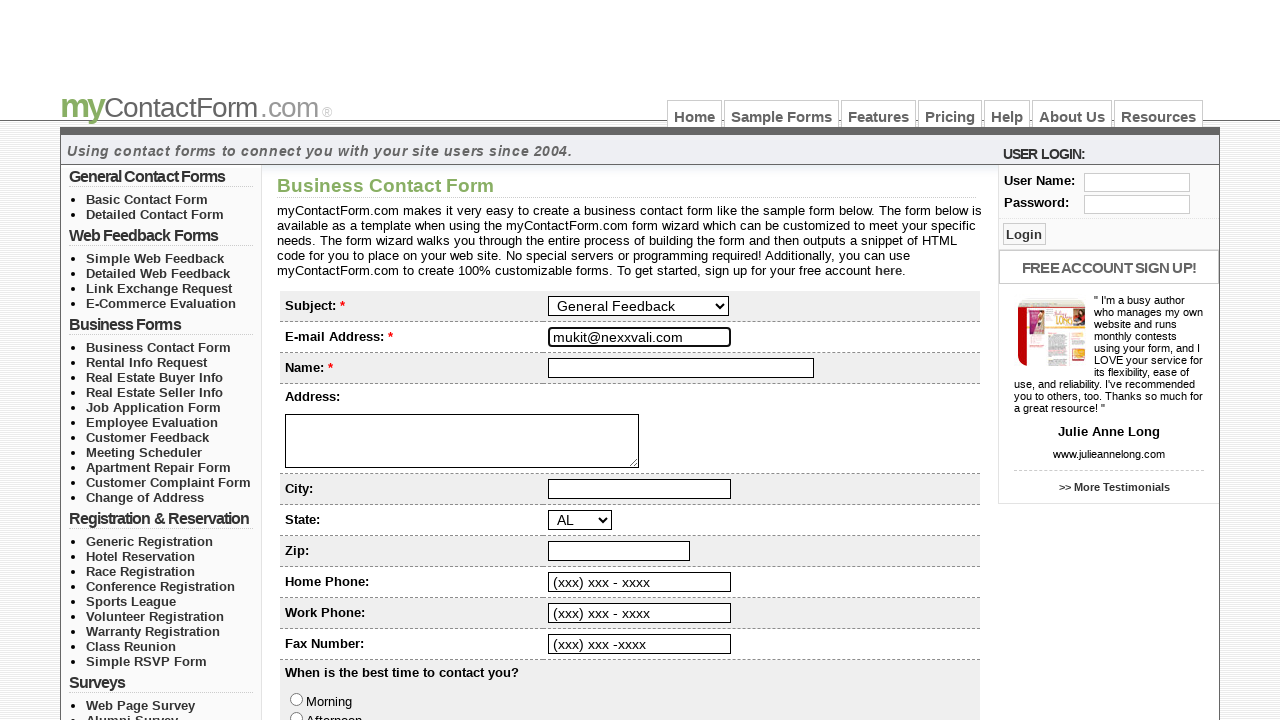